Tests registration form by filling required fields (first name, last name, email) and verifying successful registration message

Starting URL: http://suninjuly.github.io/registration1.html

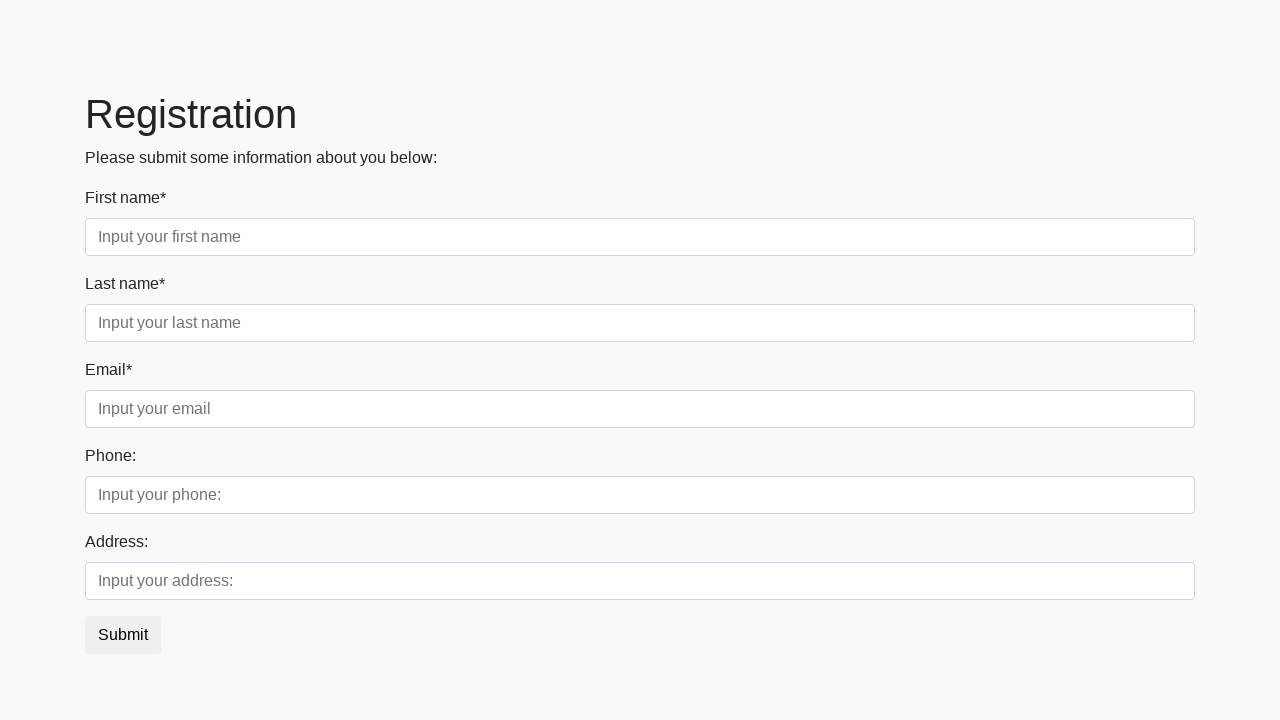

Filled first name field with 'John' on div.first_block input.form-control.first:required
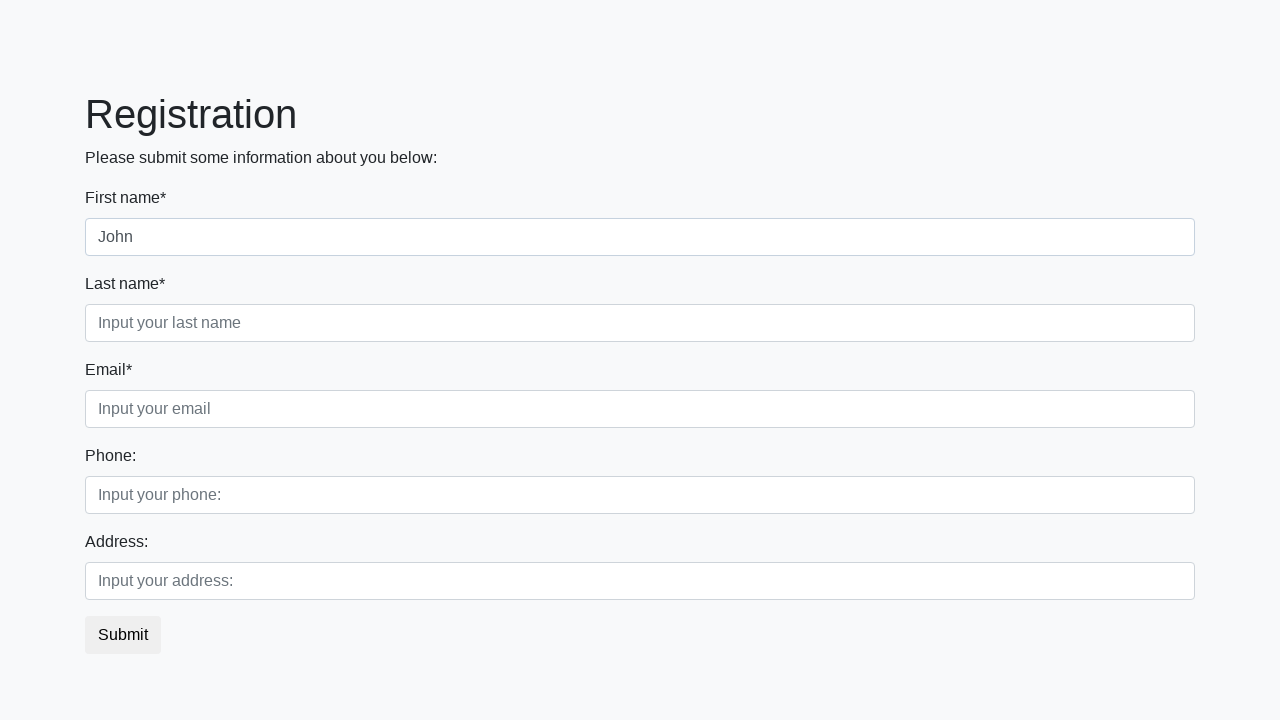

Filled last name field with 'Smith' on div.first_block input.form-control.second:required
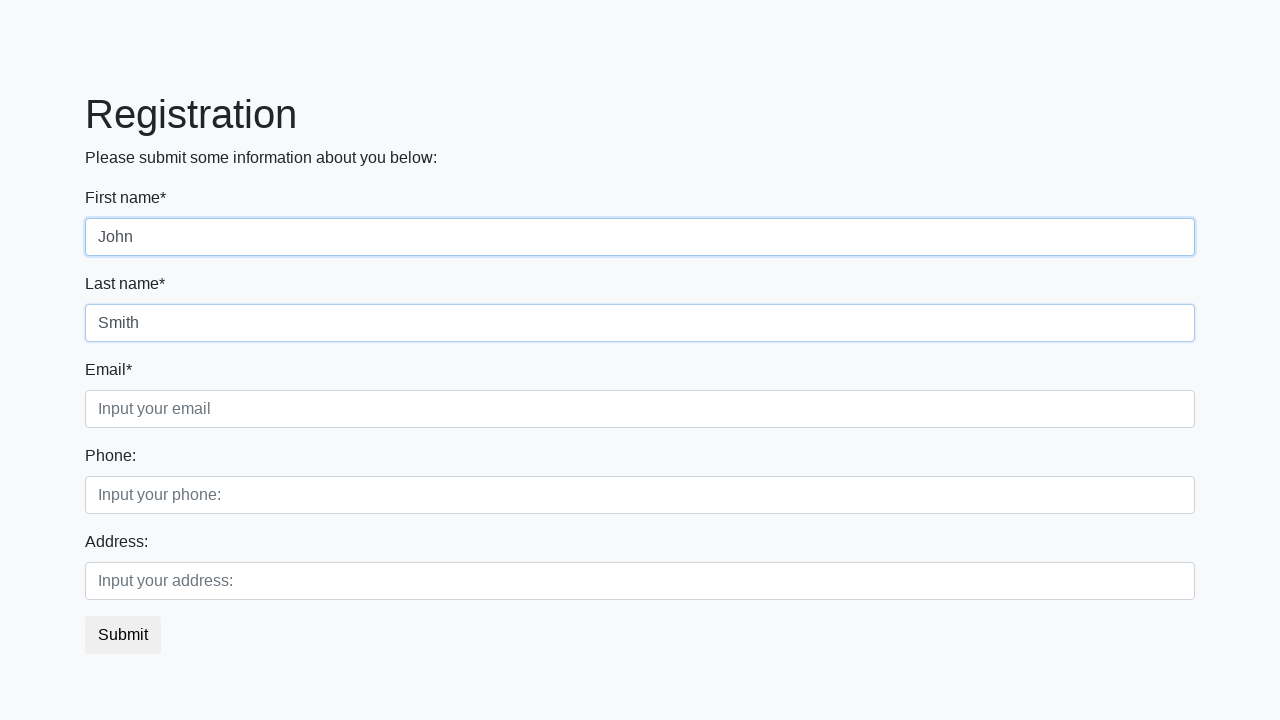

Filled email field with 'john.smith@example.com' on div.first_block input.form-control.third:required
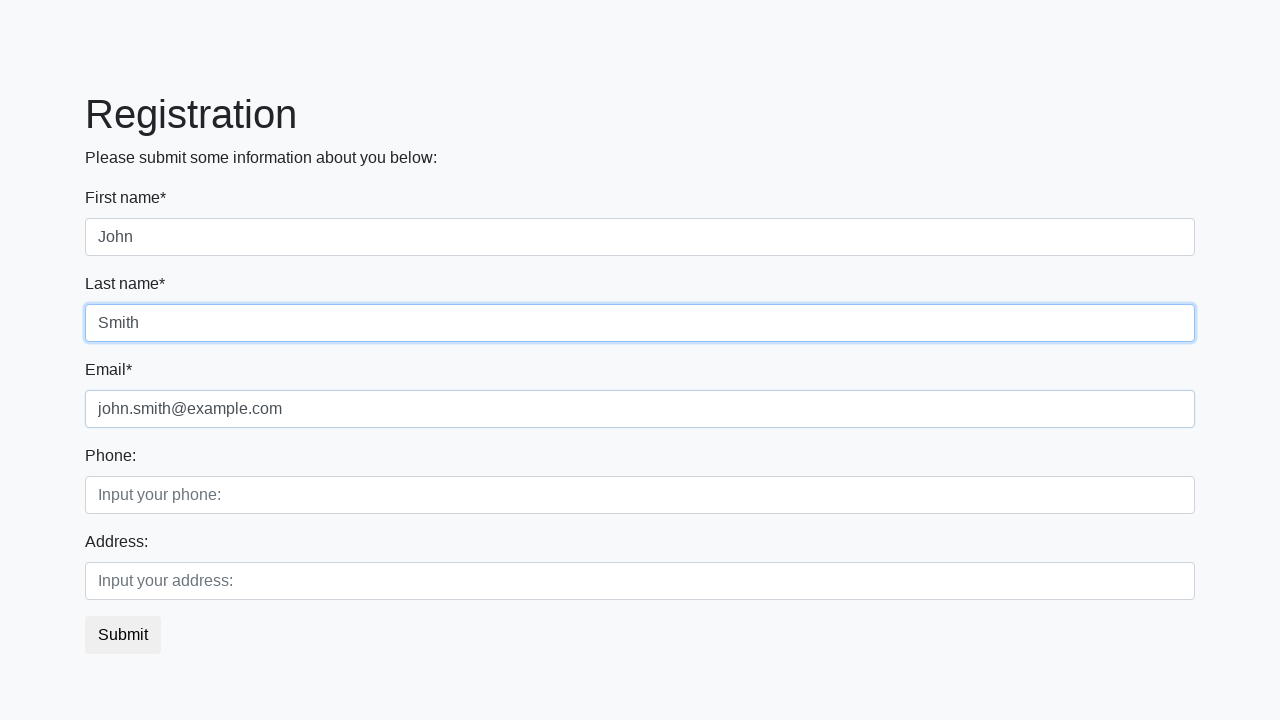

Clicked submit button to register at (123, 635) on button
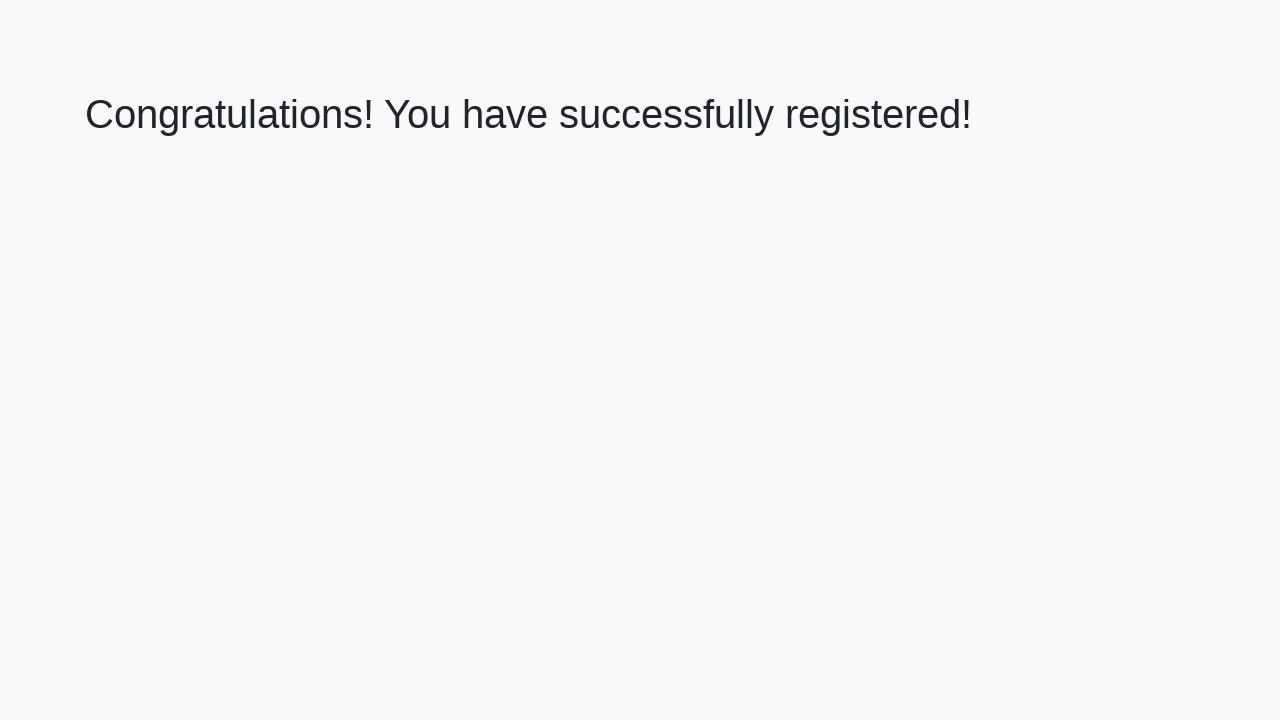

Success message heading loaded
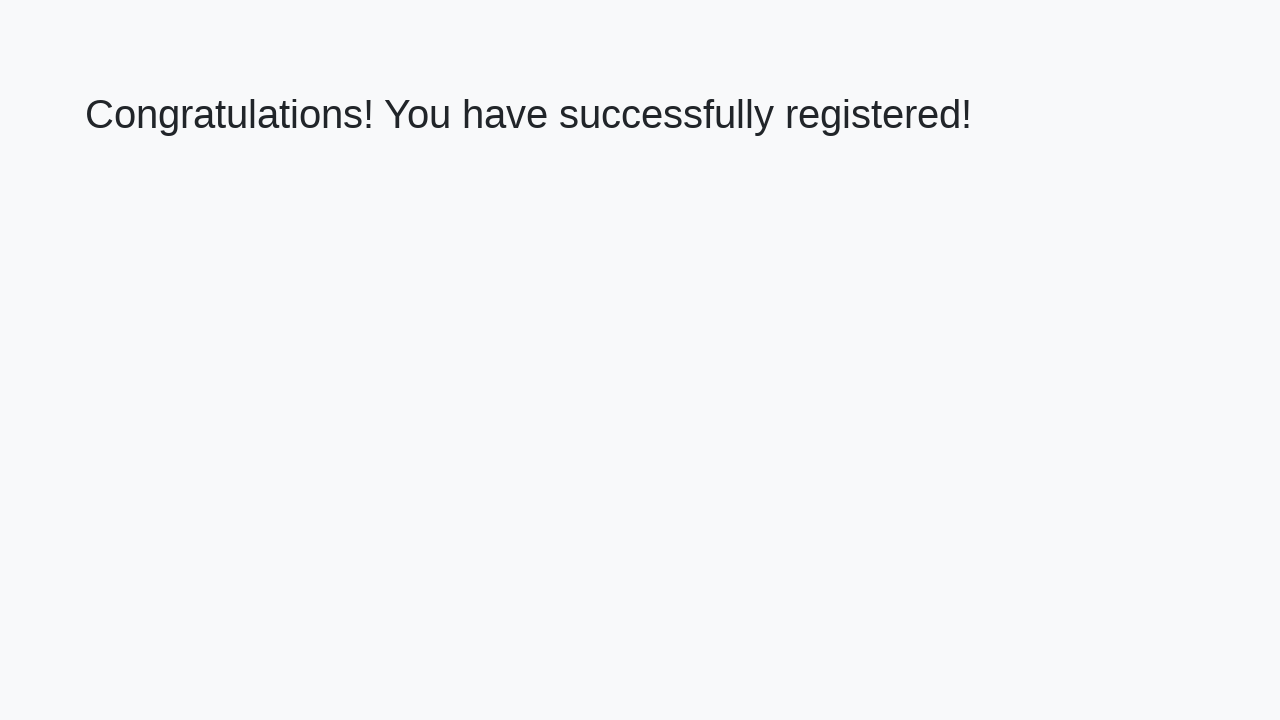

Verified successful registration message: 'Congratulations! You have successfully registered!'
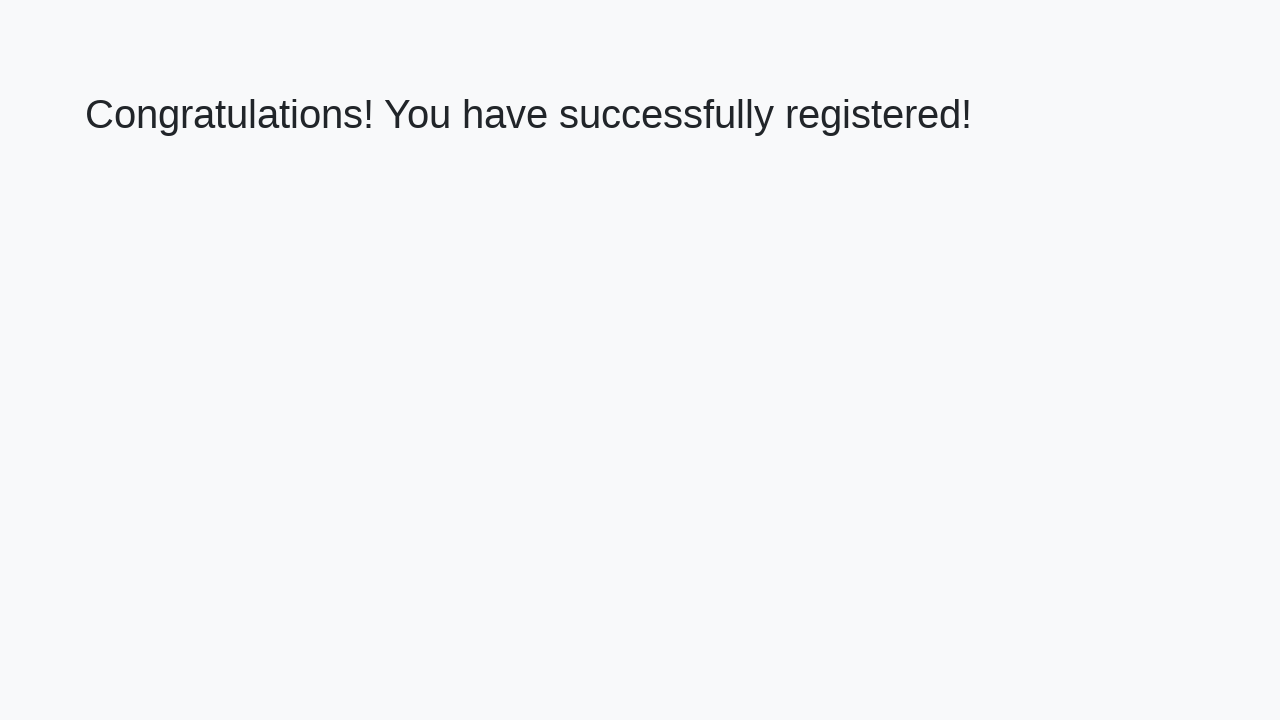

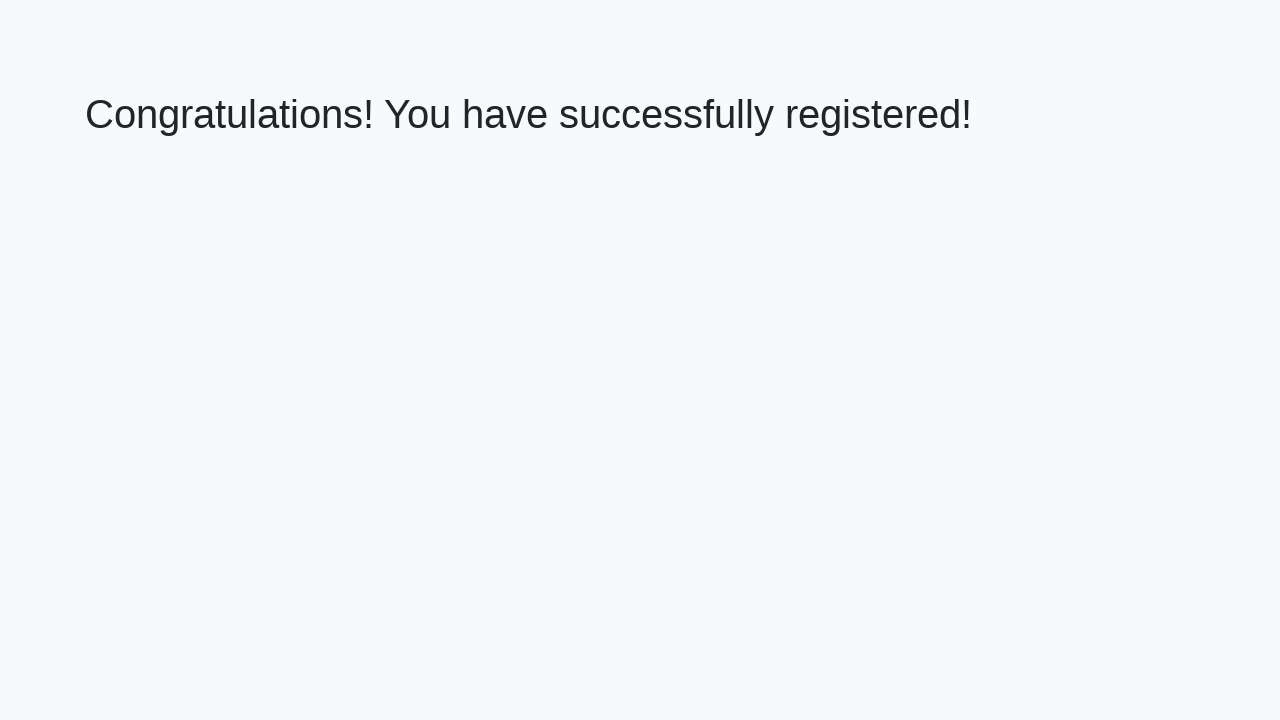